Tests different click actions including single click, double click, and right click on demo buttons

Starting URL: http://sahitest.com/demo/clicks.htm

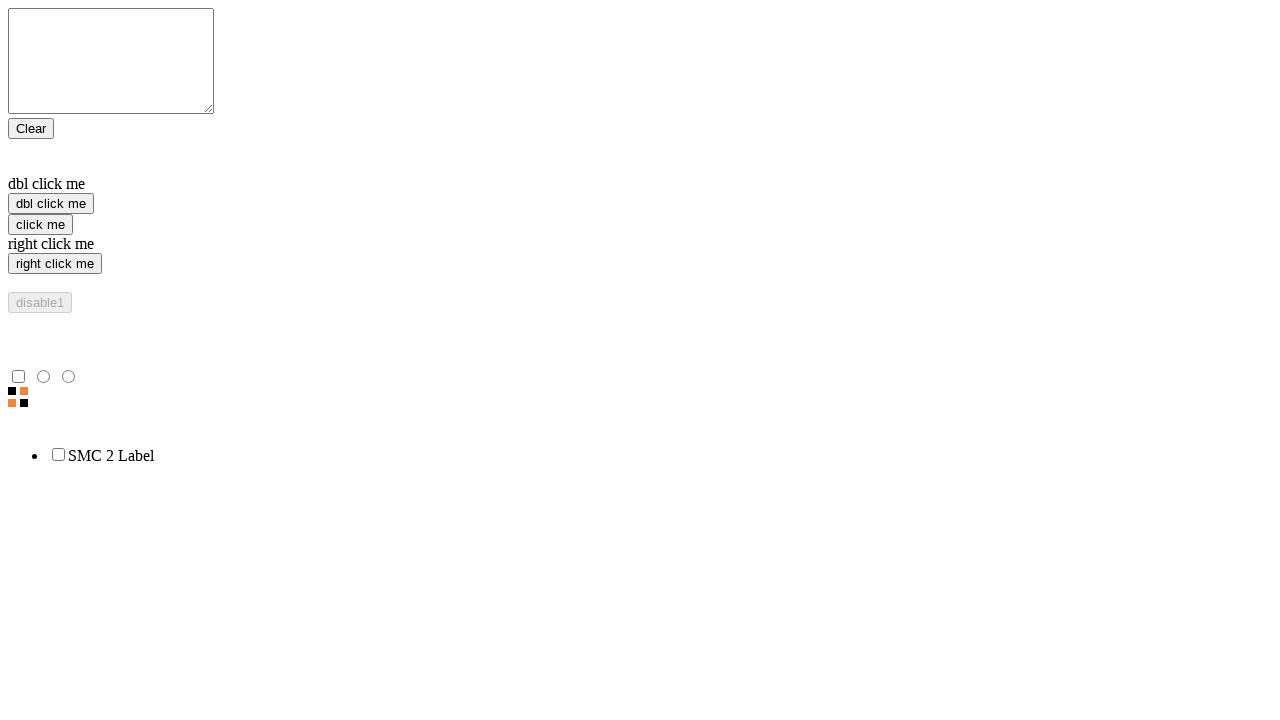

Single clicked the 'click me' button at (40, 224) on xpath=//input[@value='click me']
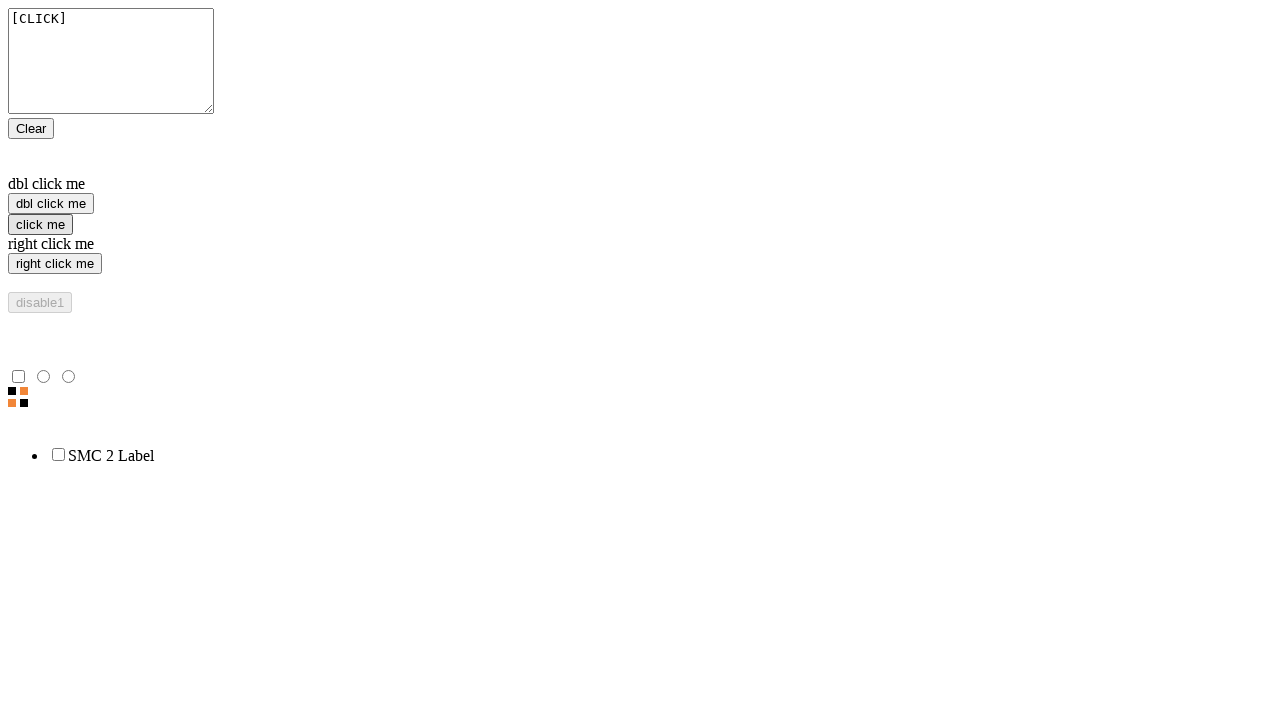

Double clicked the 'dbl click me' button at (51, 204) on xpath=//input[@value='dbl click me']
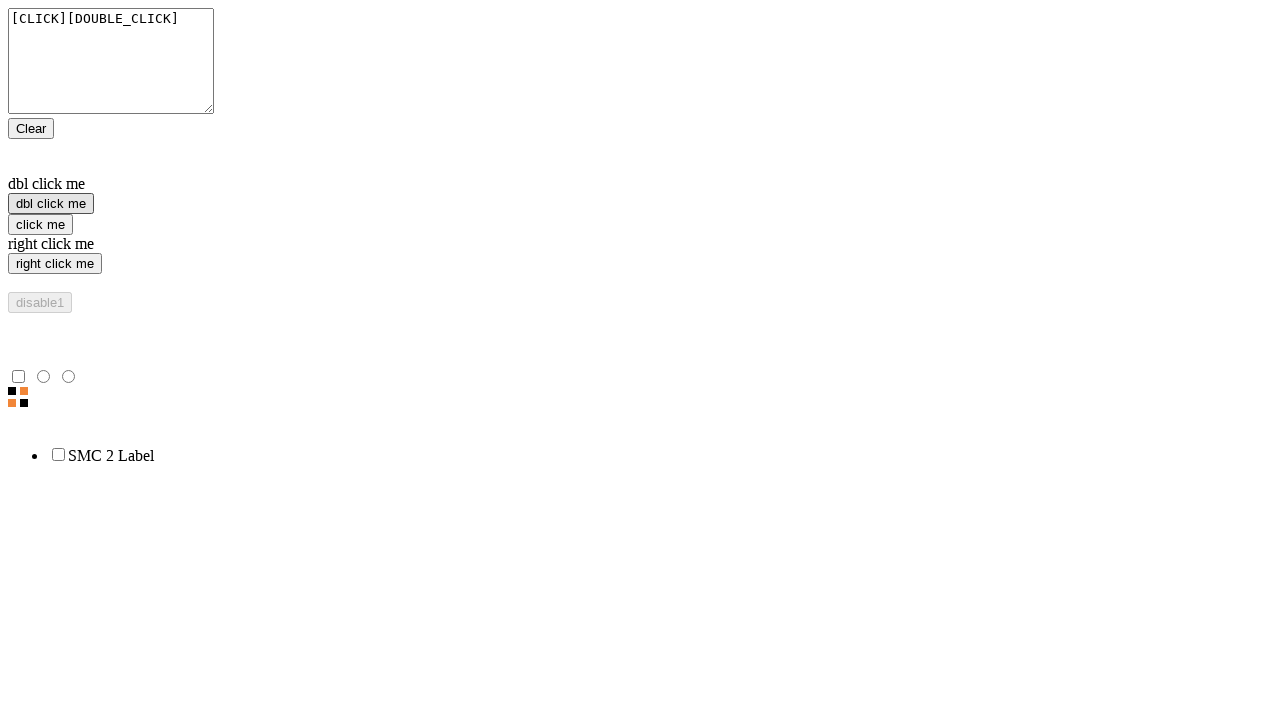

Right clicked the 'right click me' button at (55, 264) on //input[@value='right click me']
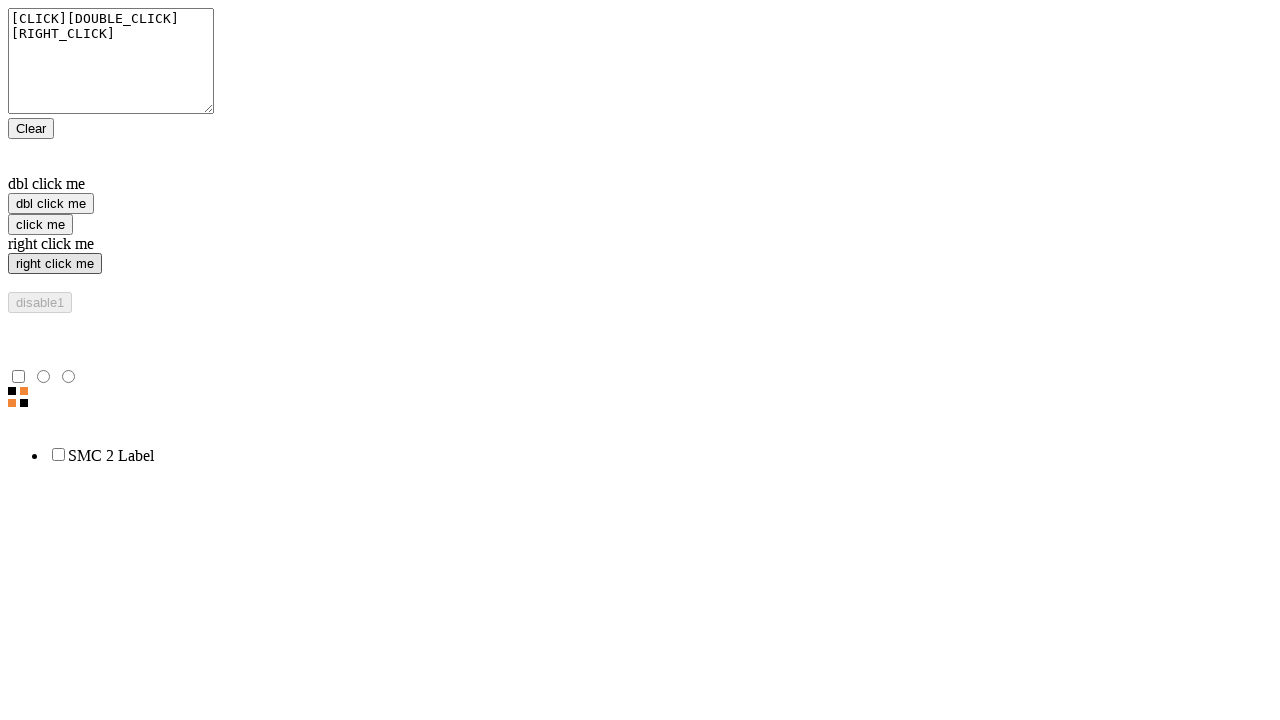

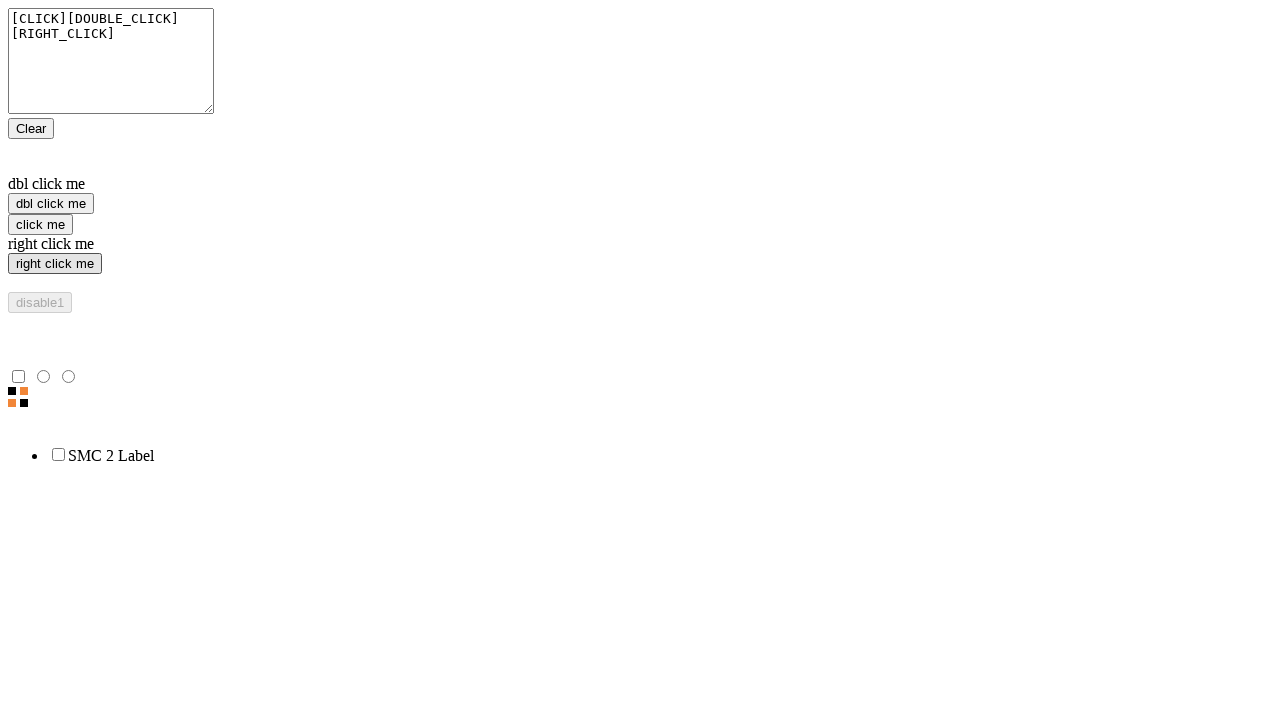